Tests filtering to display all todo items regardless of completion status

Starting URL: https://demo.playwright.dev/todomvc

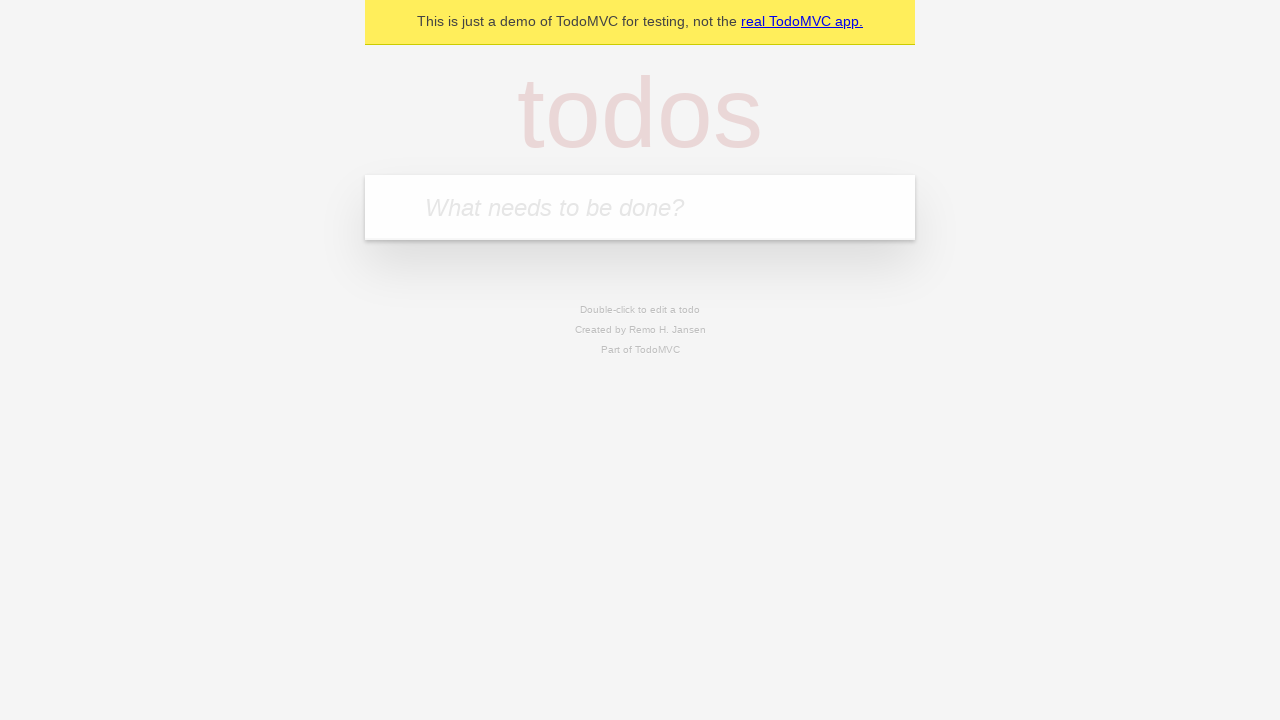

Filled todo input with 'buy some cheese' on internal:attr=[placeholder="What needs to be done?"i]
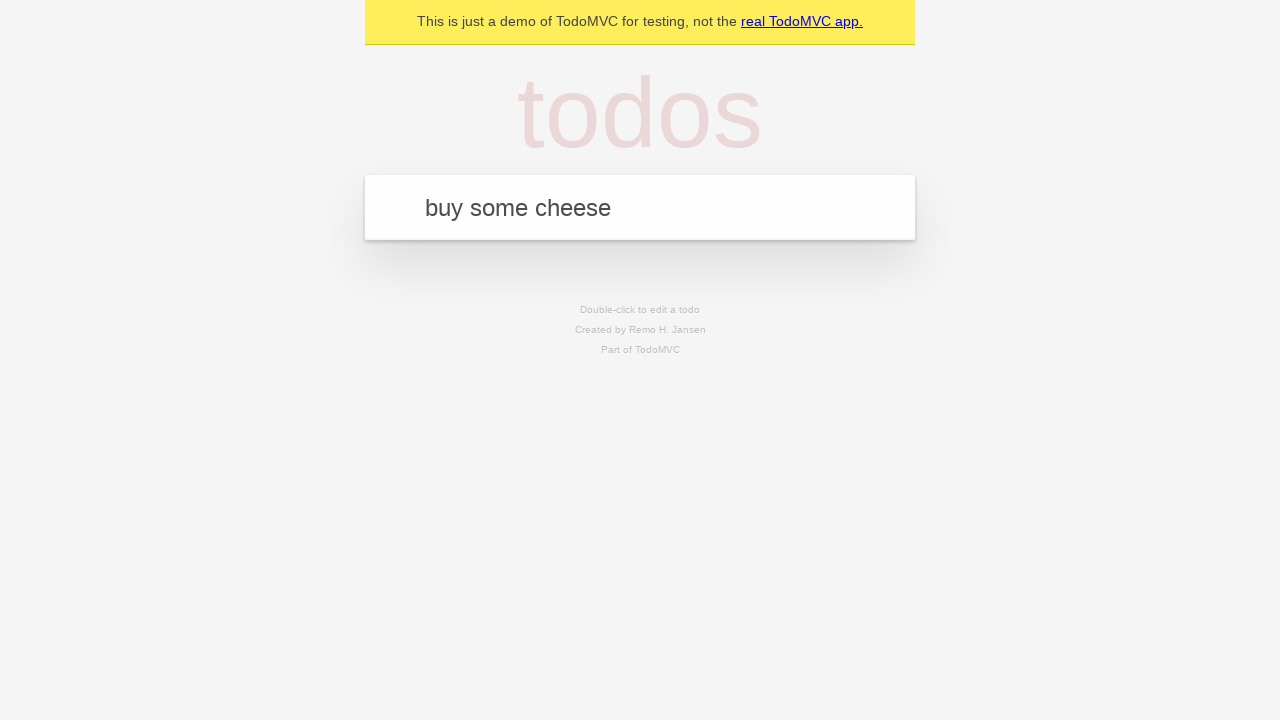

Pressed Enter to create todo 'buy some cheese' on internal:attr=[placeholder="What needs to be done?"i]
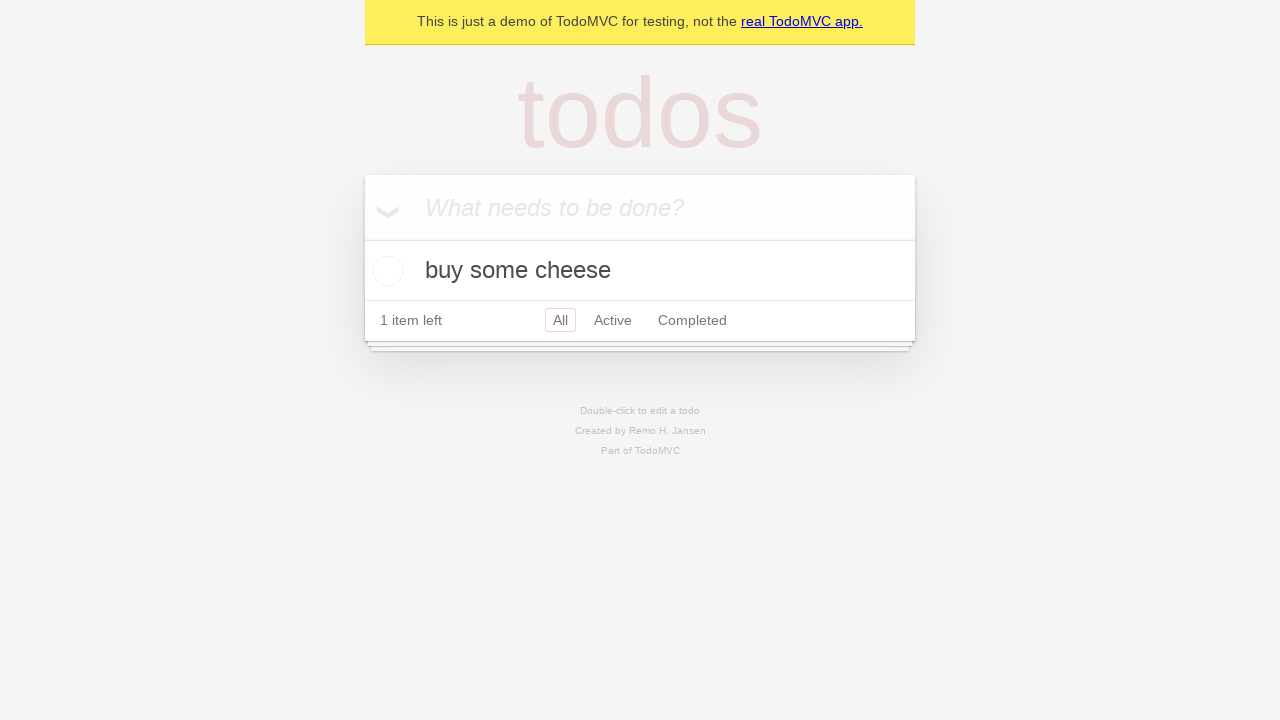

Filled todo input with 'feed the cat' on internal:attr=[placeholder="What needs to be done?"i]
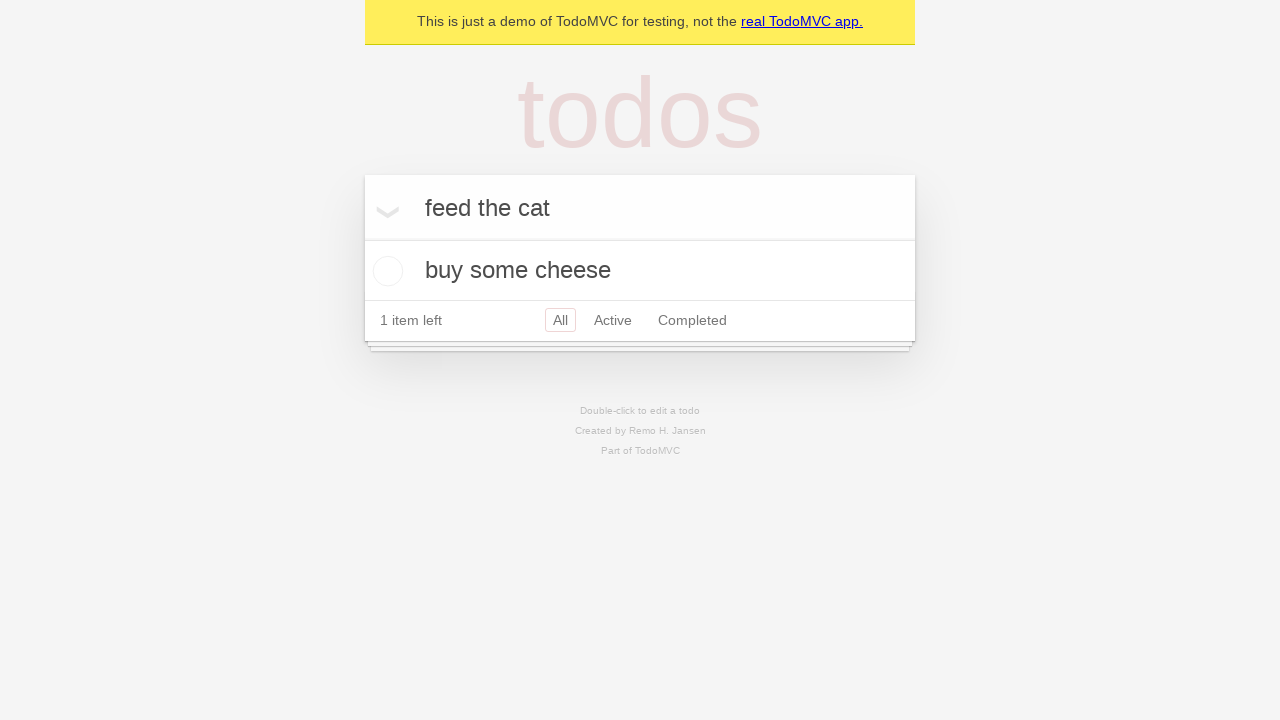

Pressed Enter to create todo 'feed the cat' on internal:attr=[placeholder="What needs to be done?"i]
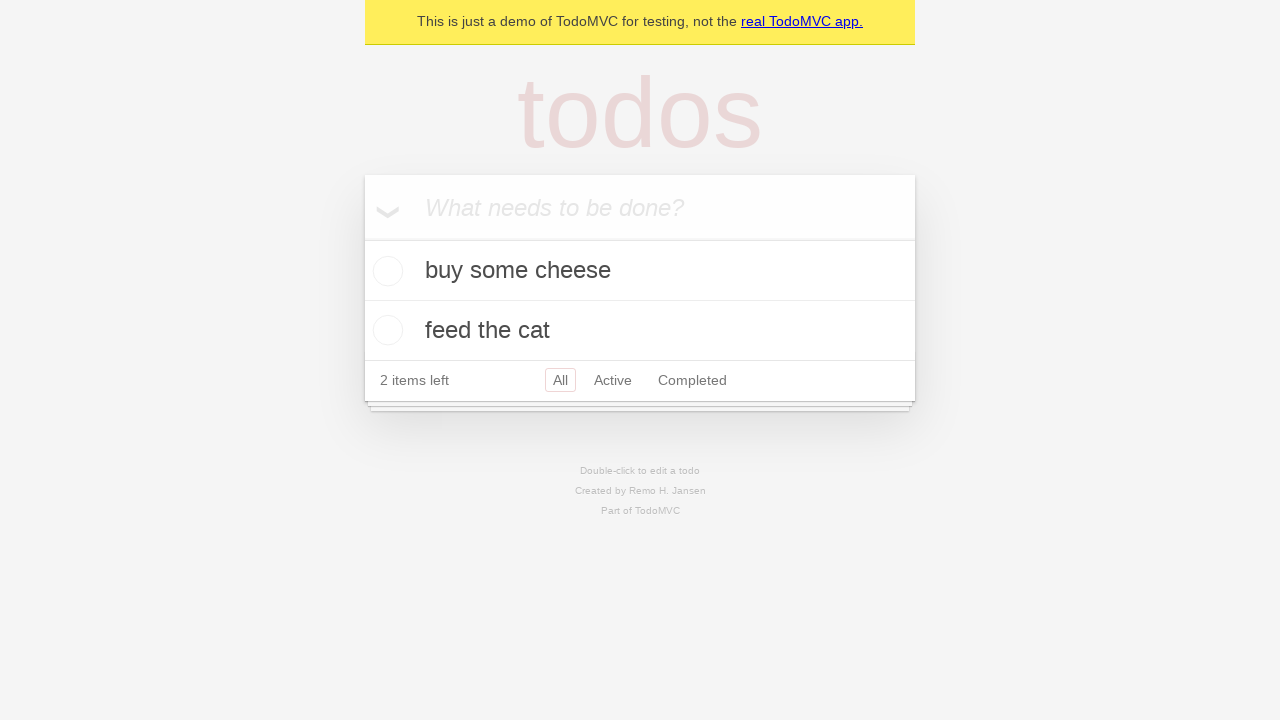

Filled todo input with 'book a doctors appointment' on internal:attr=[placeholder="What needs to be done?"i]
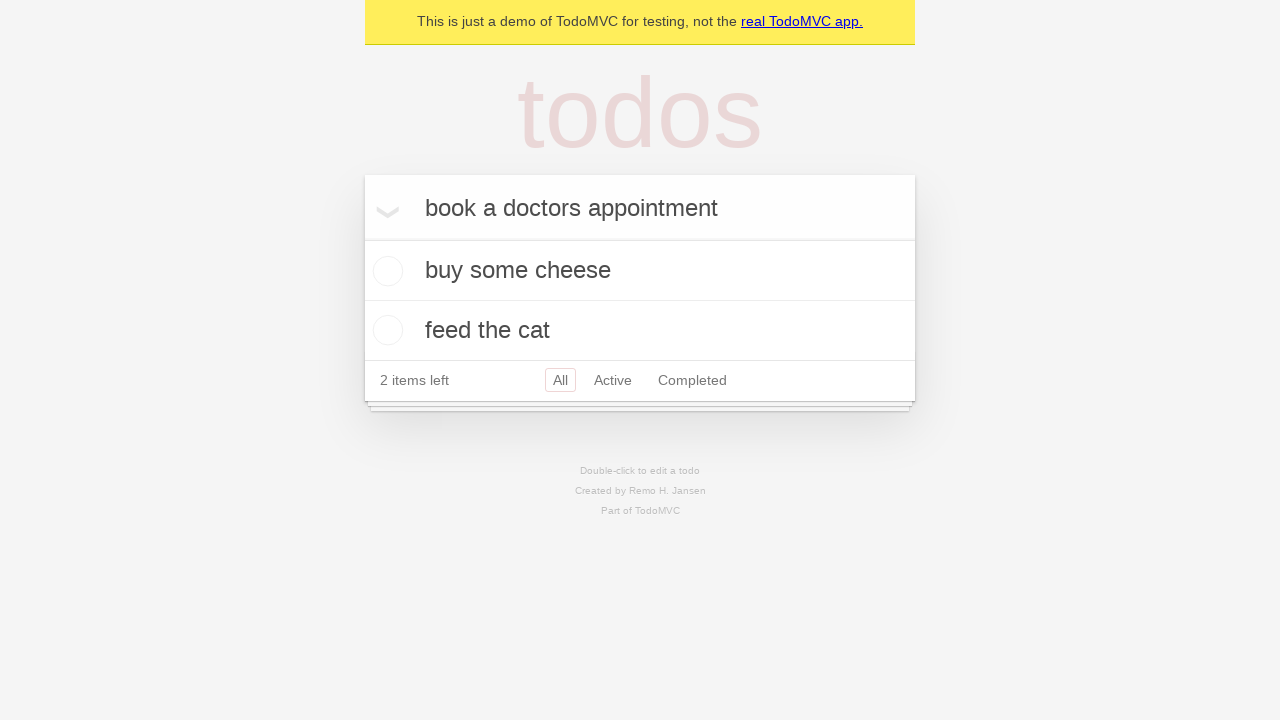

Pressed Enter to create todo 'book a doctors appointment' on internal:attr=[placeholder="What needs to be done?"i]
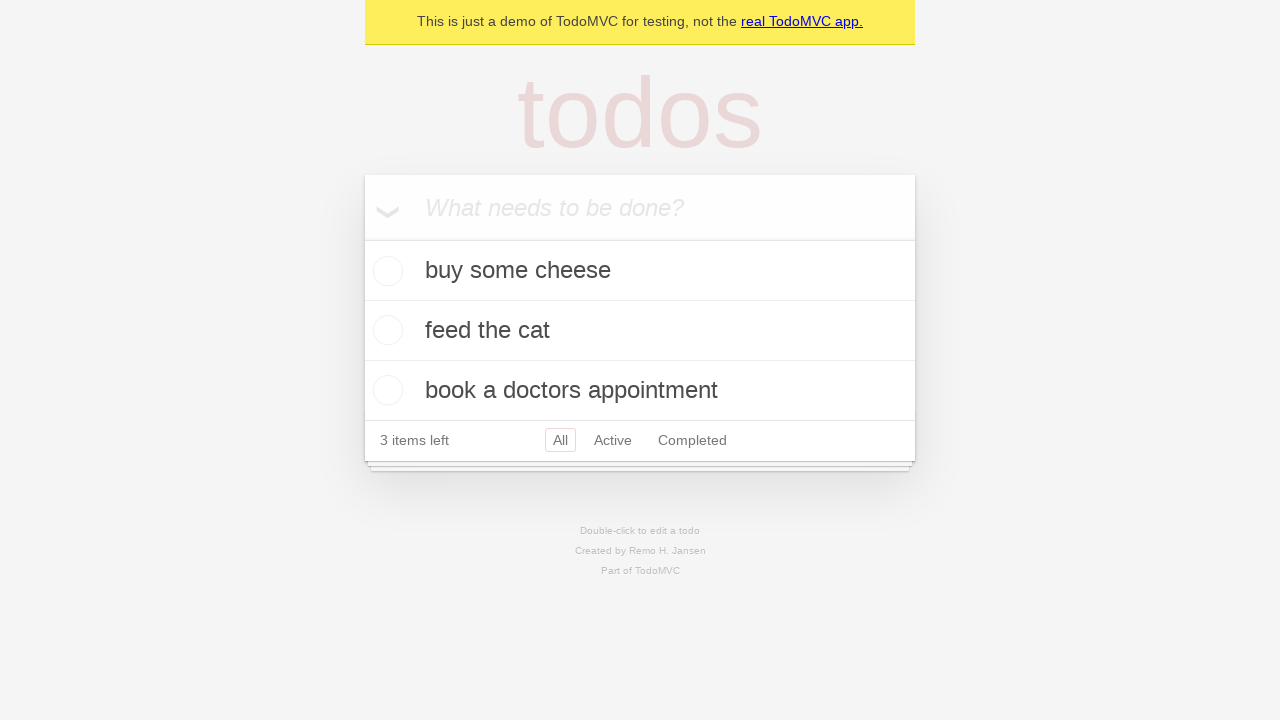

All 3 todos created and visible
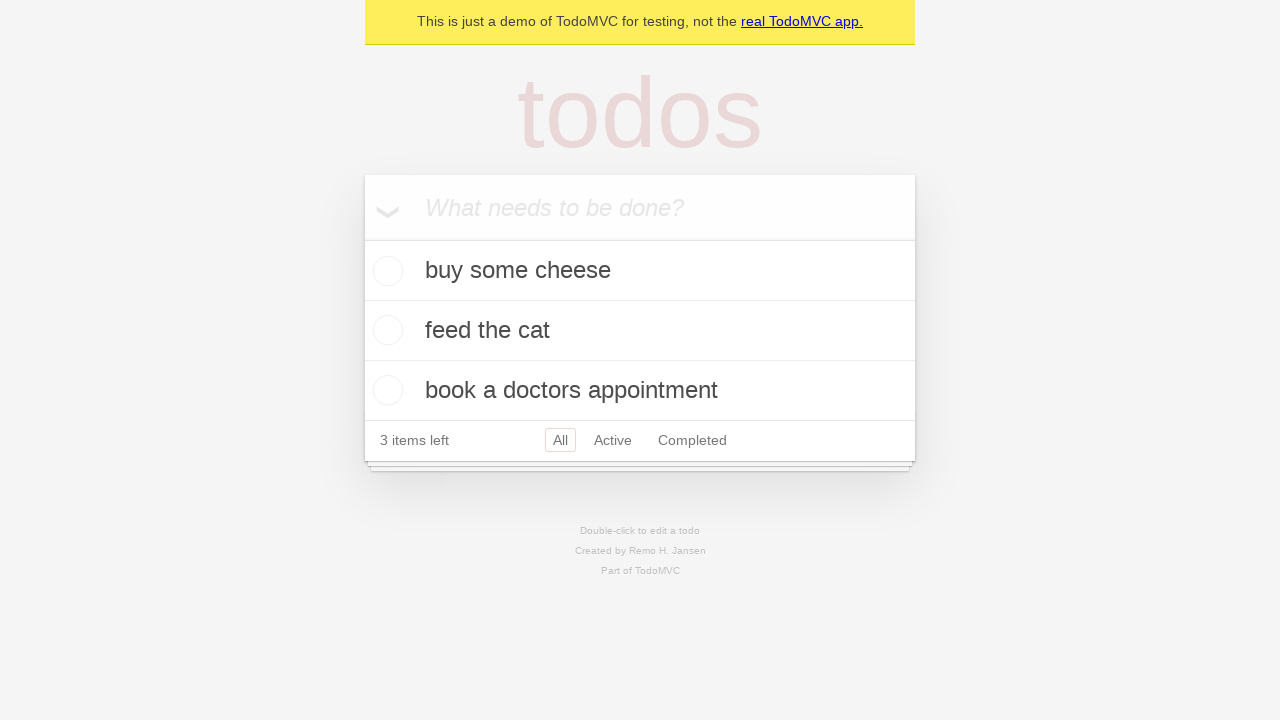

Completed second todo item (feed the cat) at (385, 330) on internal:testid=[data-testid="todo-item"s] >> nth=1 >> internal:role=checkbox
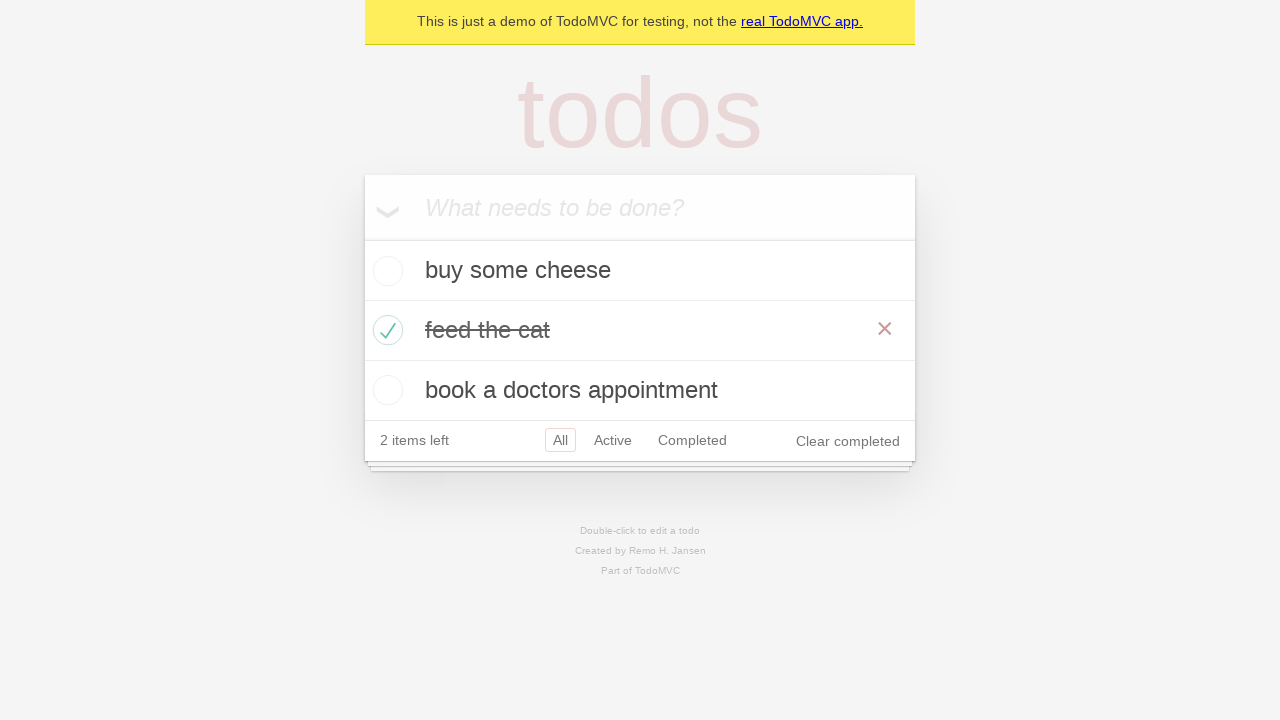

Clicked Active filter to show only incomplete todos at (613, 440) on internal:role=link[name="Active"i]
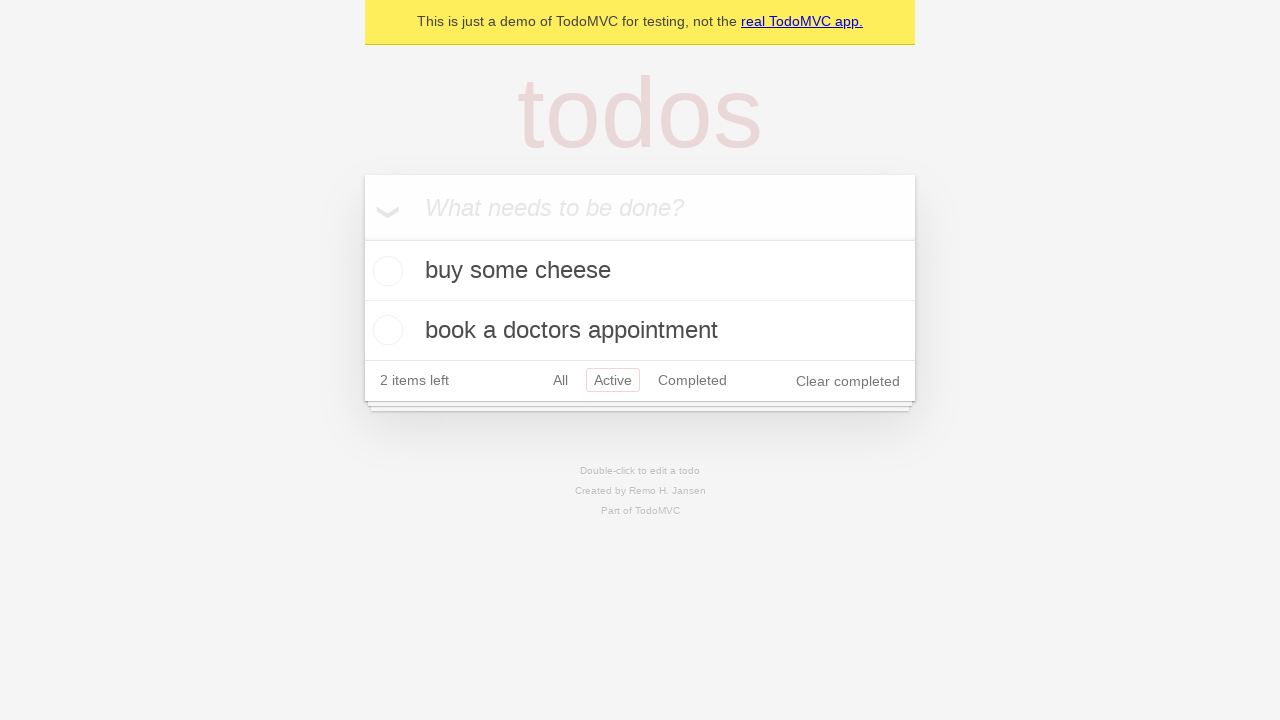

Clicked Completed filter to show only finished todos at (692, 380) on internal:role=link[name="Completed"i]
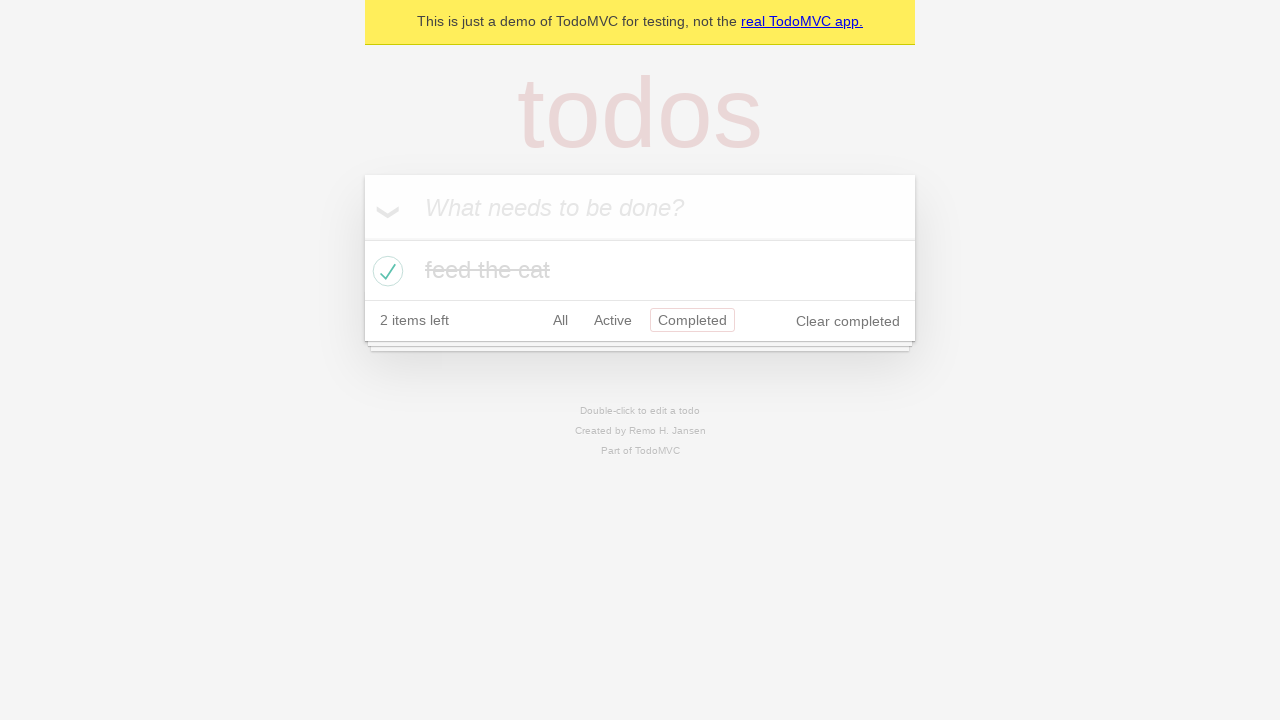

Clicked All filter to display all todos regardless of status at (560, 320) on internal:role=link[name="All"i]
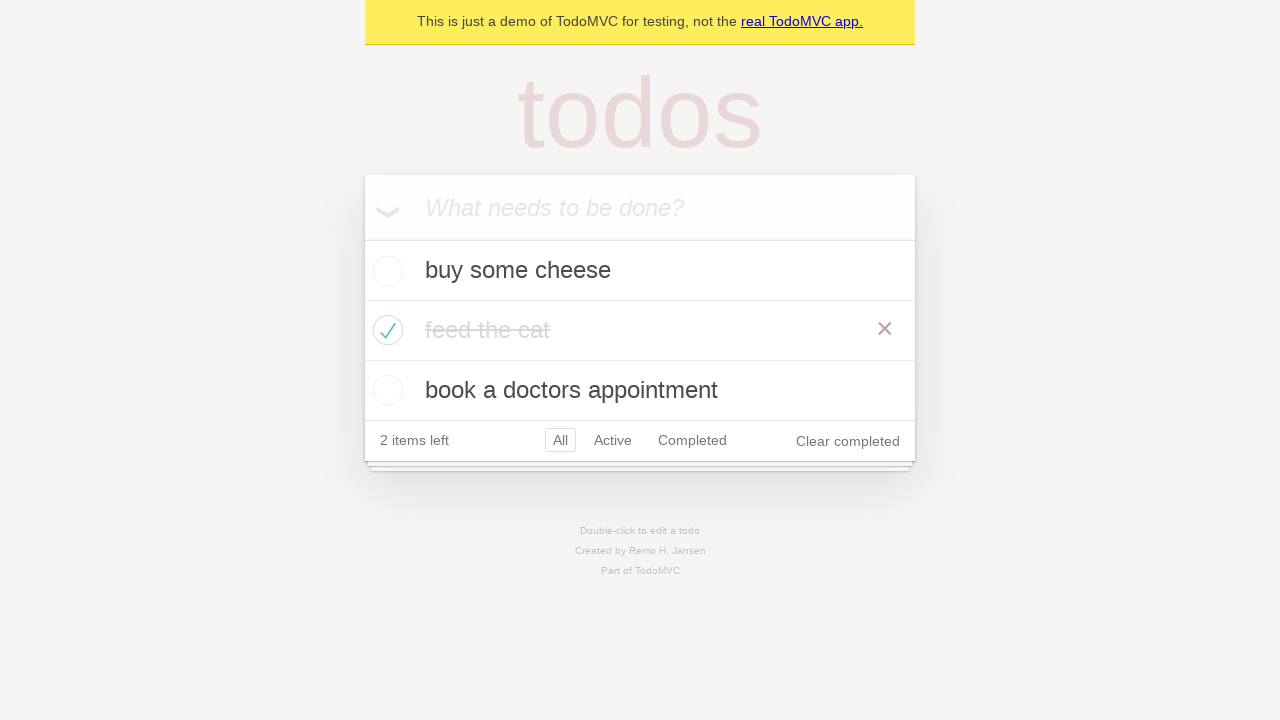

Verified all 3 todo items are displayed
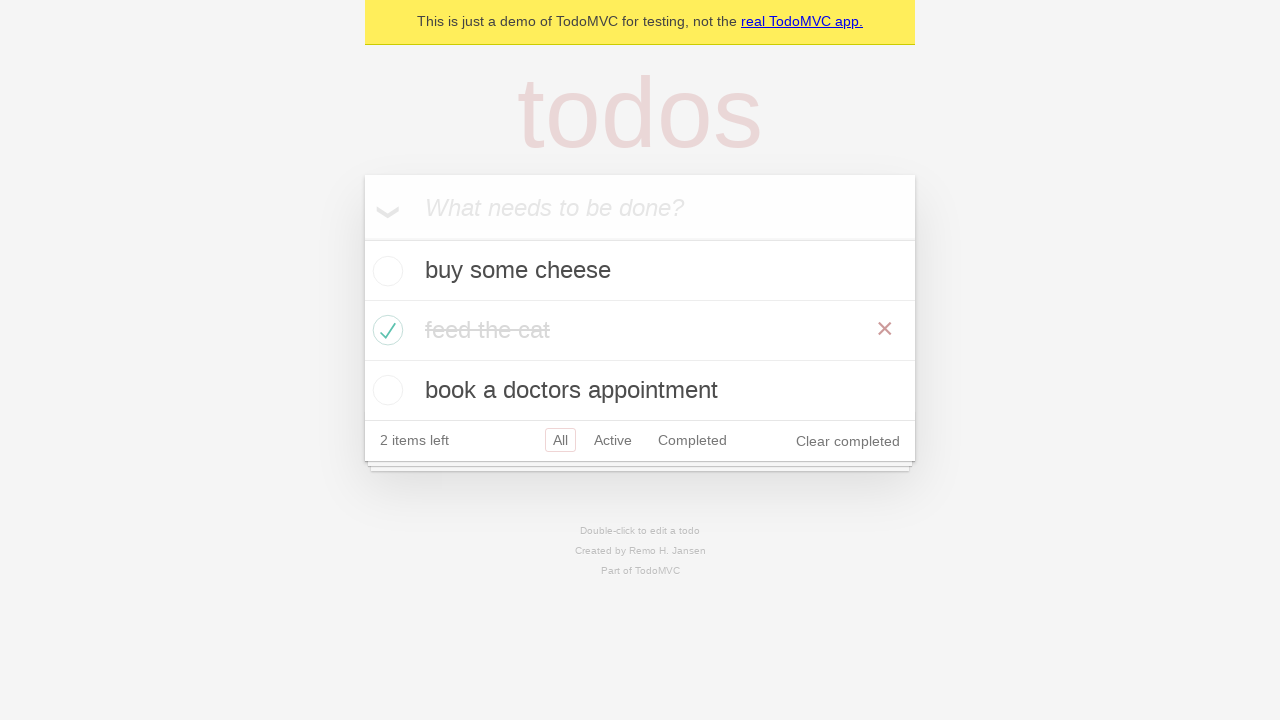

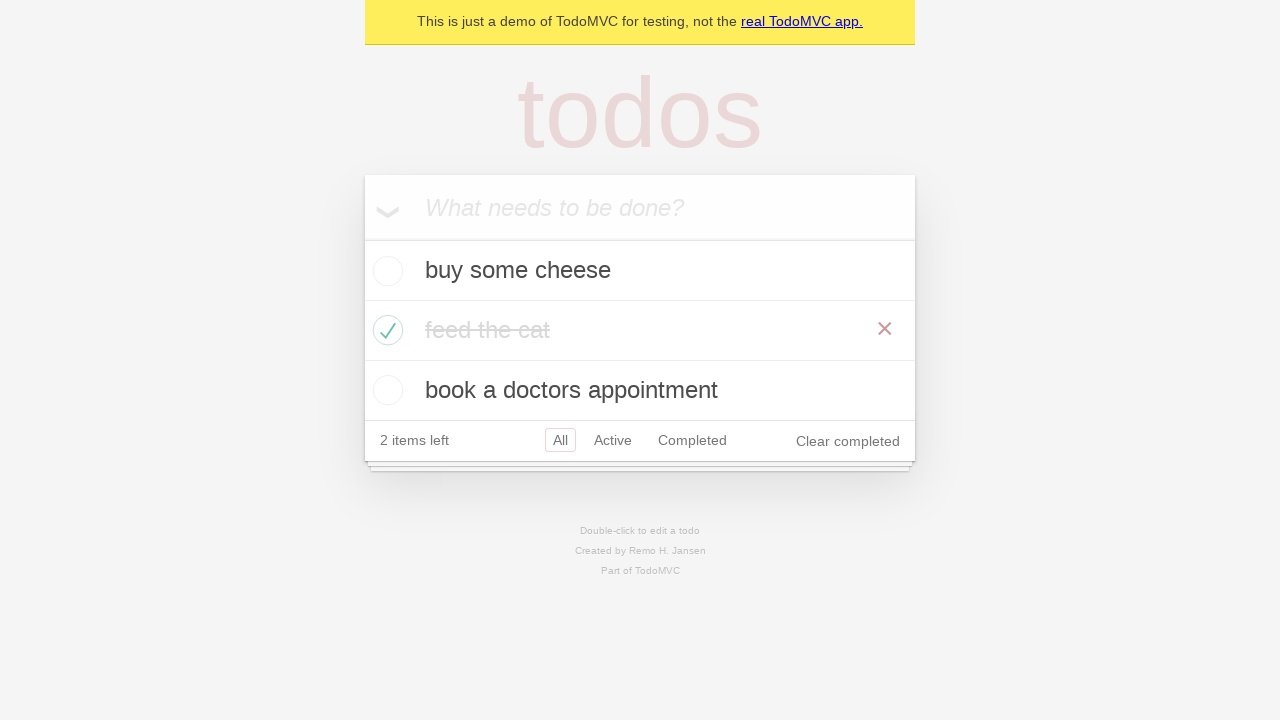